Navigates to a JavaScript-rendered quotes page, waits for dynamic content to load, and then navigates to the next page via pagination.

Starting URL: http://quotes.toscrape.com/js/

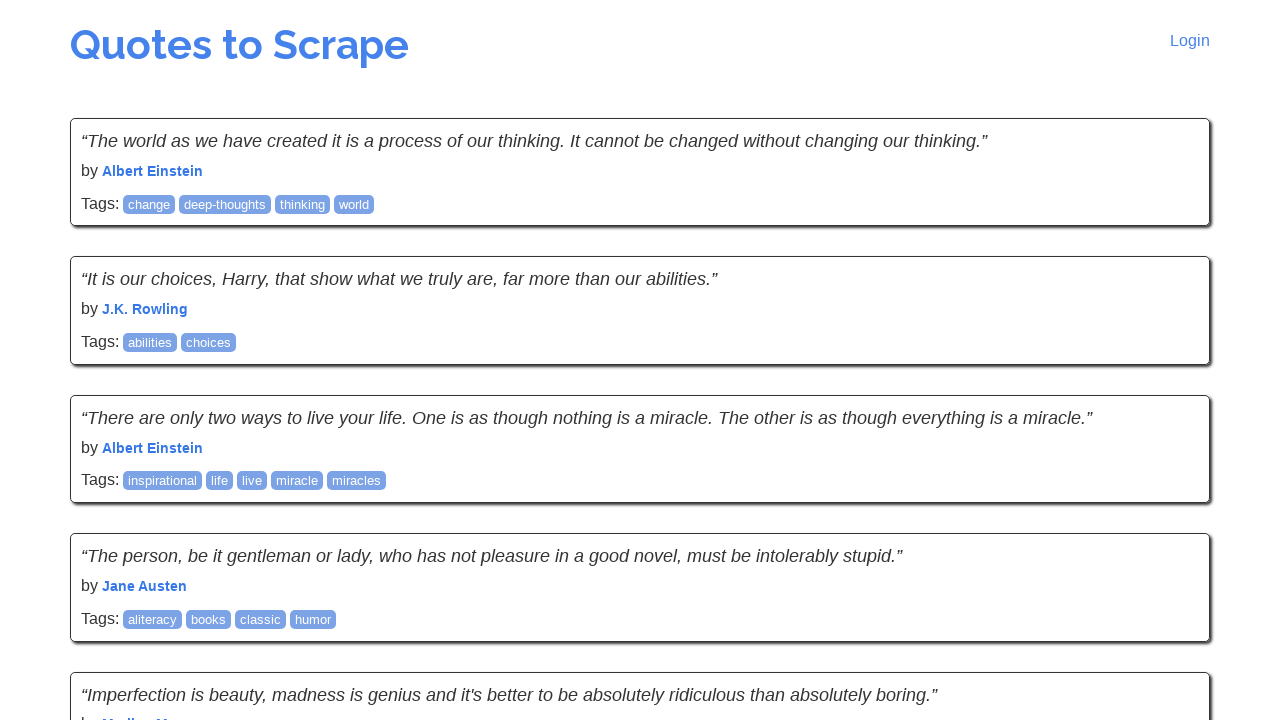

Waited for quote elements to load on JavaScript-rendered page
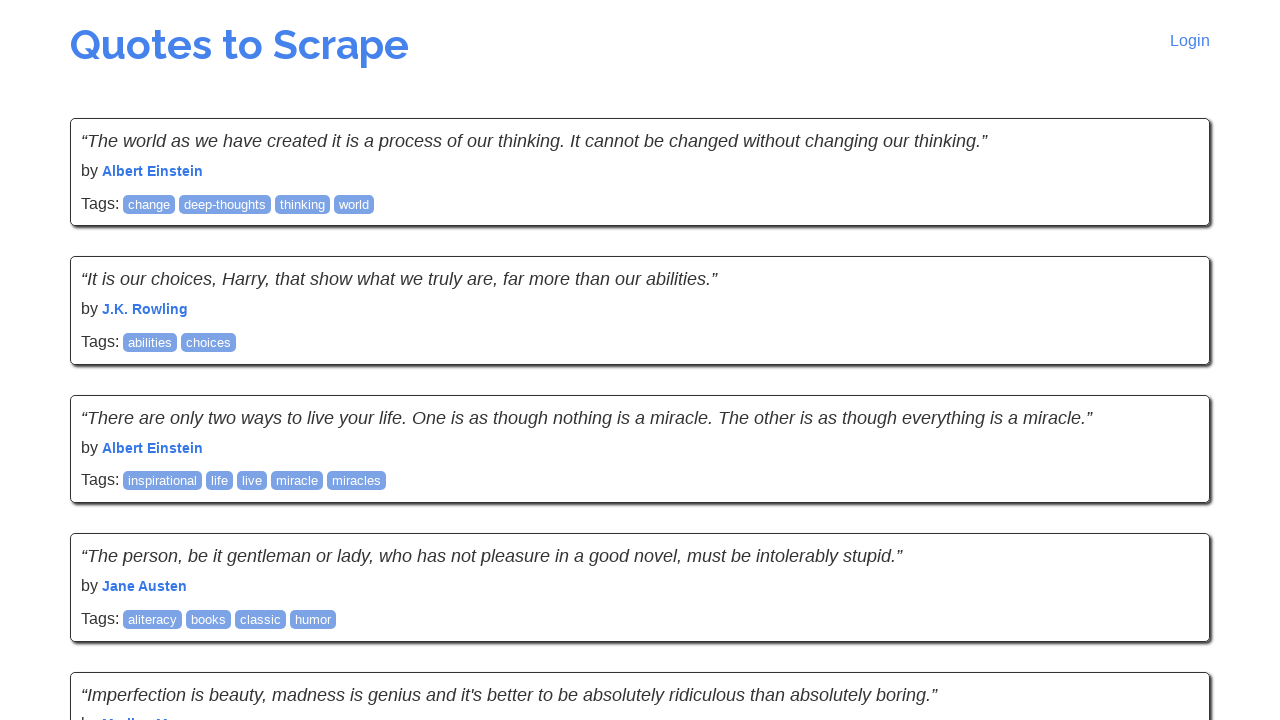

Verified quote text elements are present on page
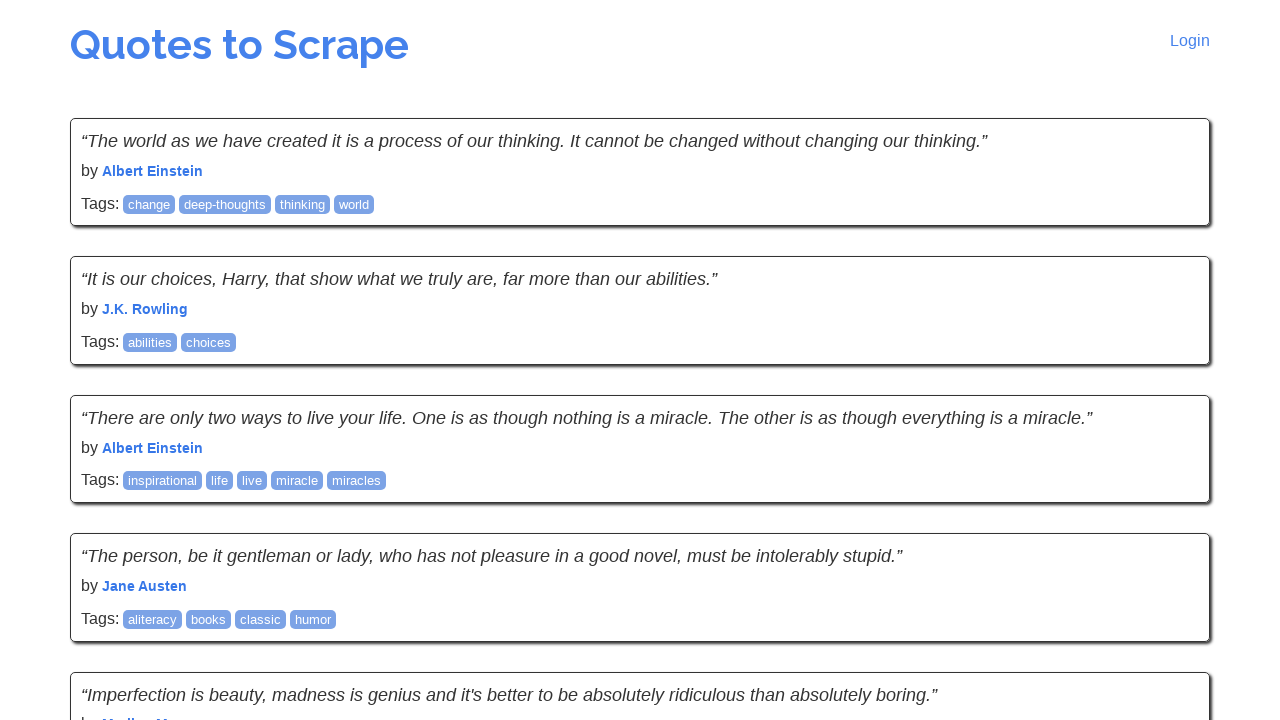

Clicked next page pagination link at (1168, 541) on li.next a
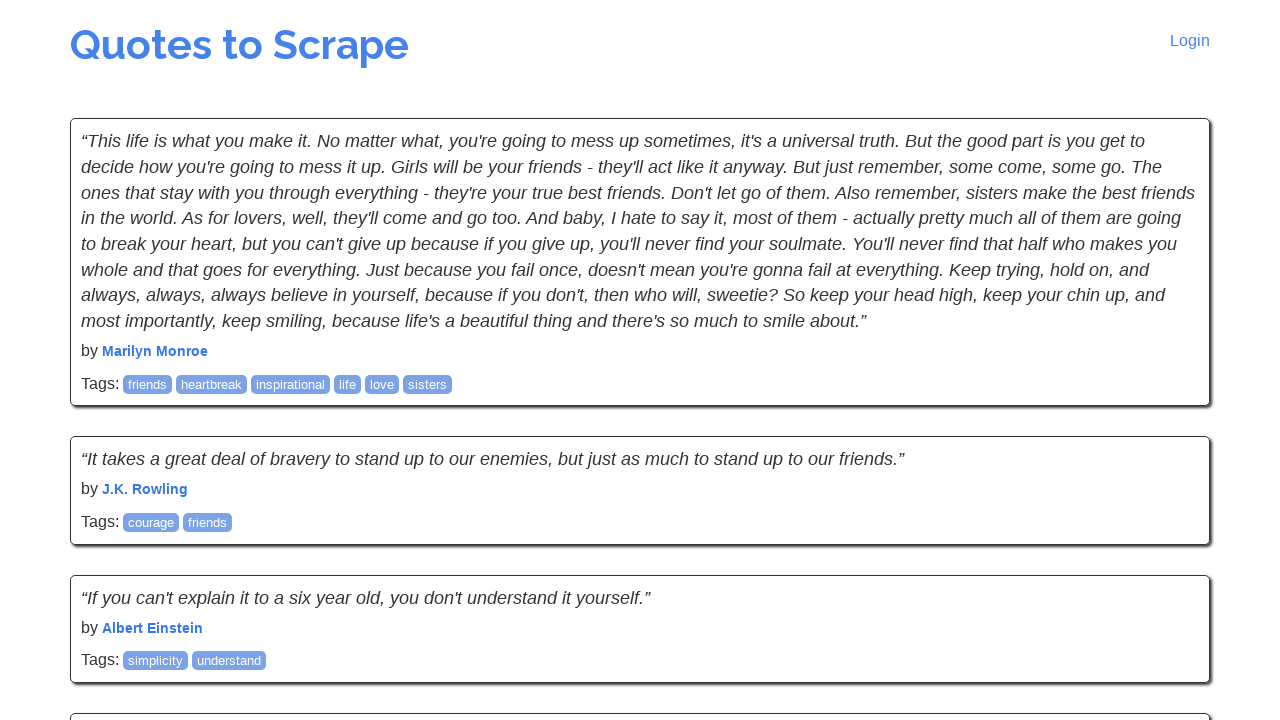

Waited for quotes to load on next page
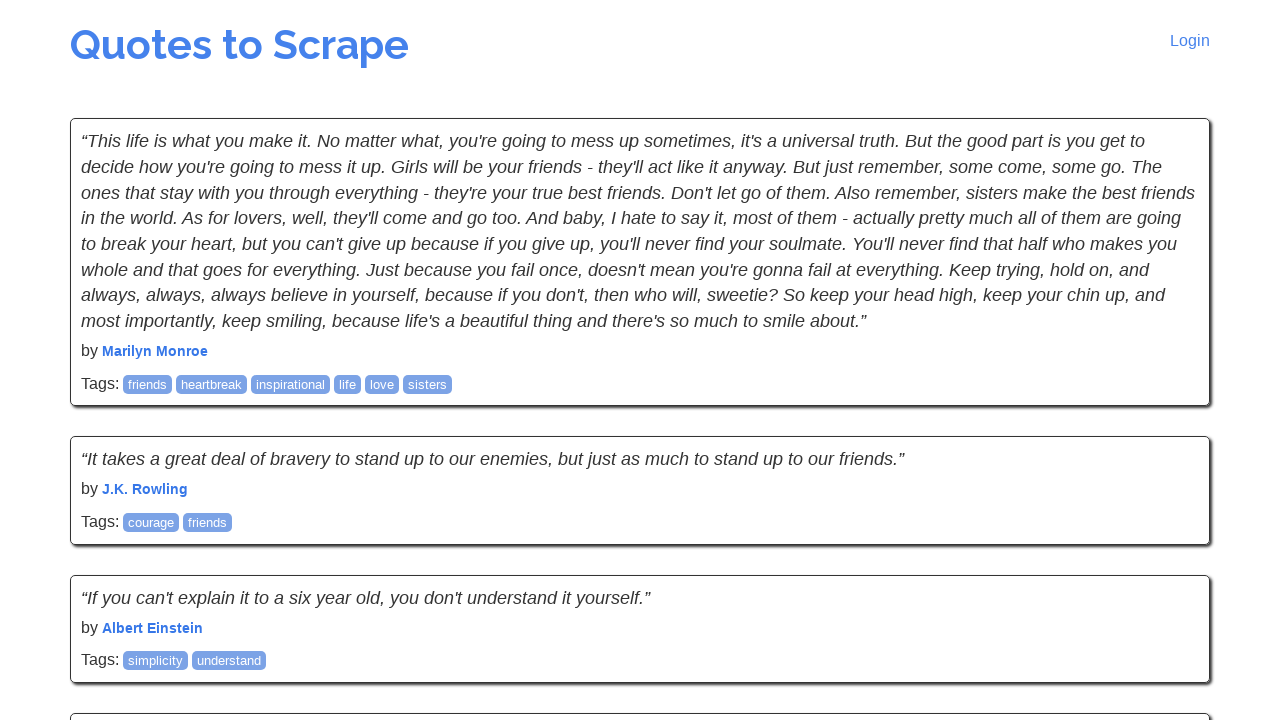

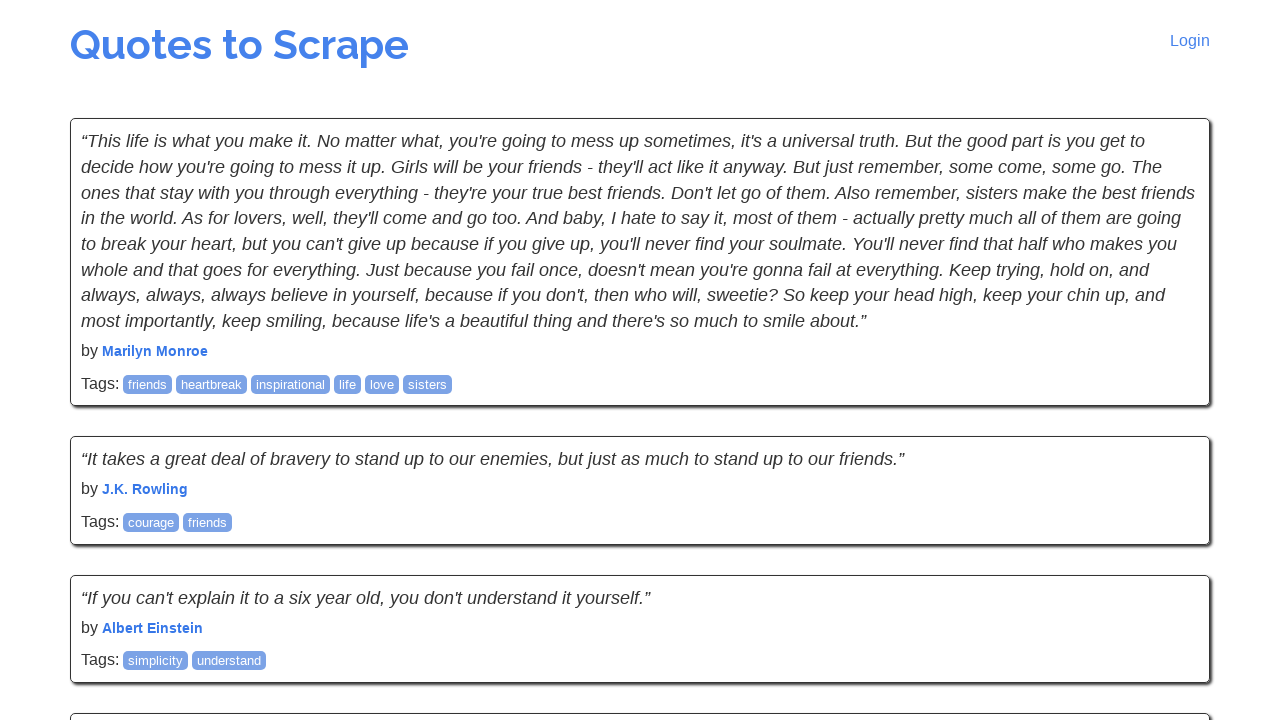